Tests window popup functionality by clicking on two links that open new browser windows/tabs (B1 Page and B2 Page)

Starting URL: https://syntaxprojects.com/window-popup-modal-demo-homework.php

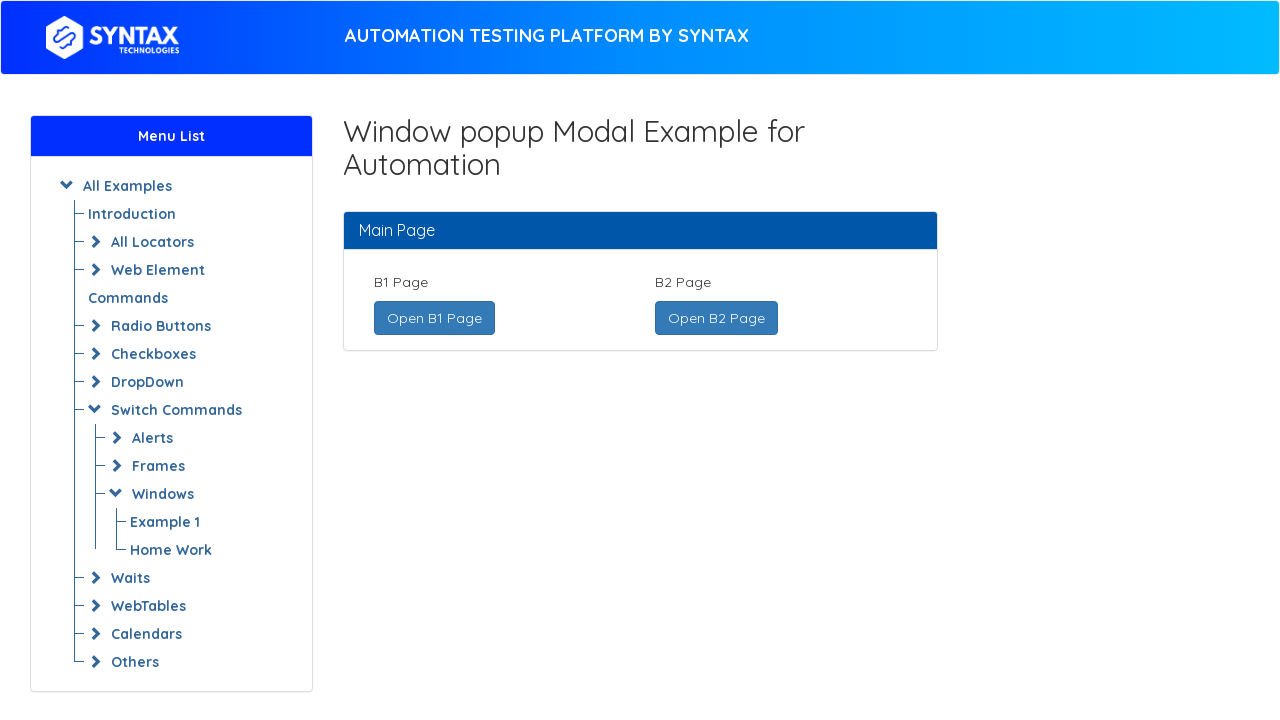

Clicked 'Open B1 Page' link to open new window at (434, 318) on xpath=//a[text()='Open B1 Page ']
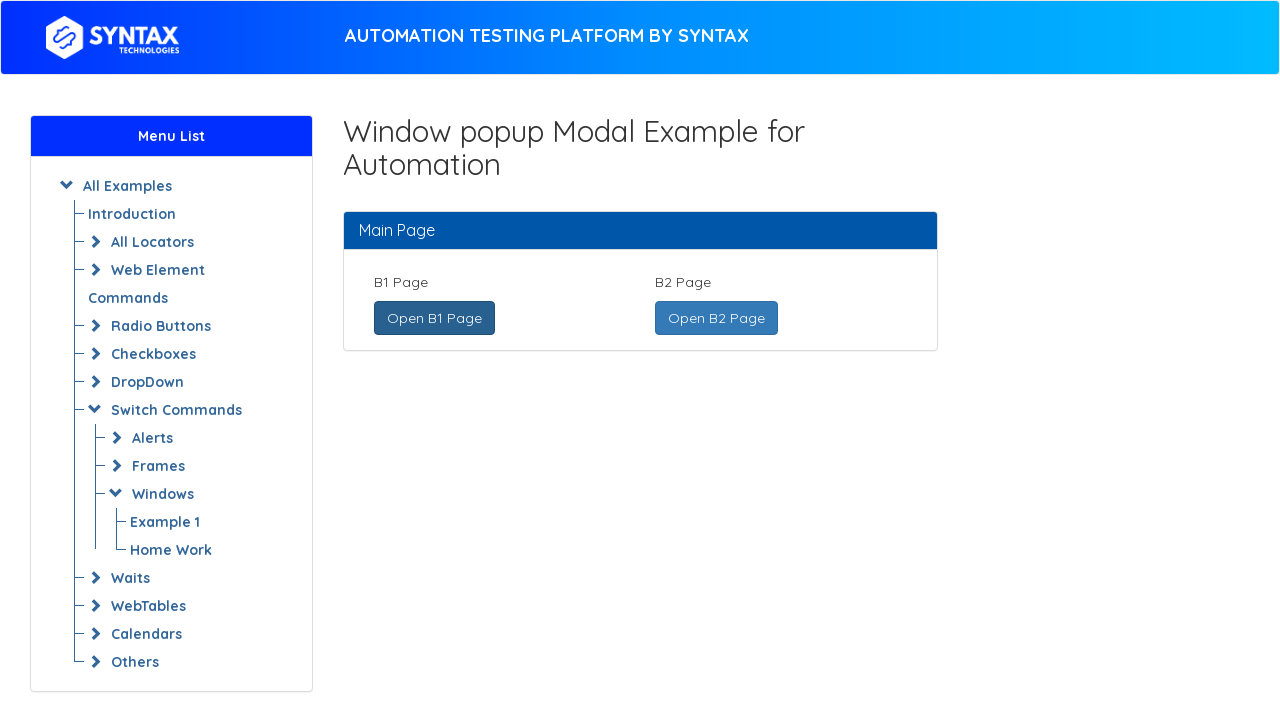

Clicked 'Open B2 Page' link to open new window at (716, 318) on xpath=//a[text()=' Open B2 Page ']
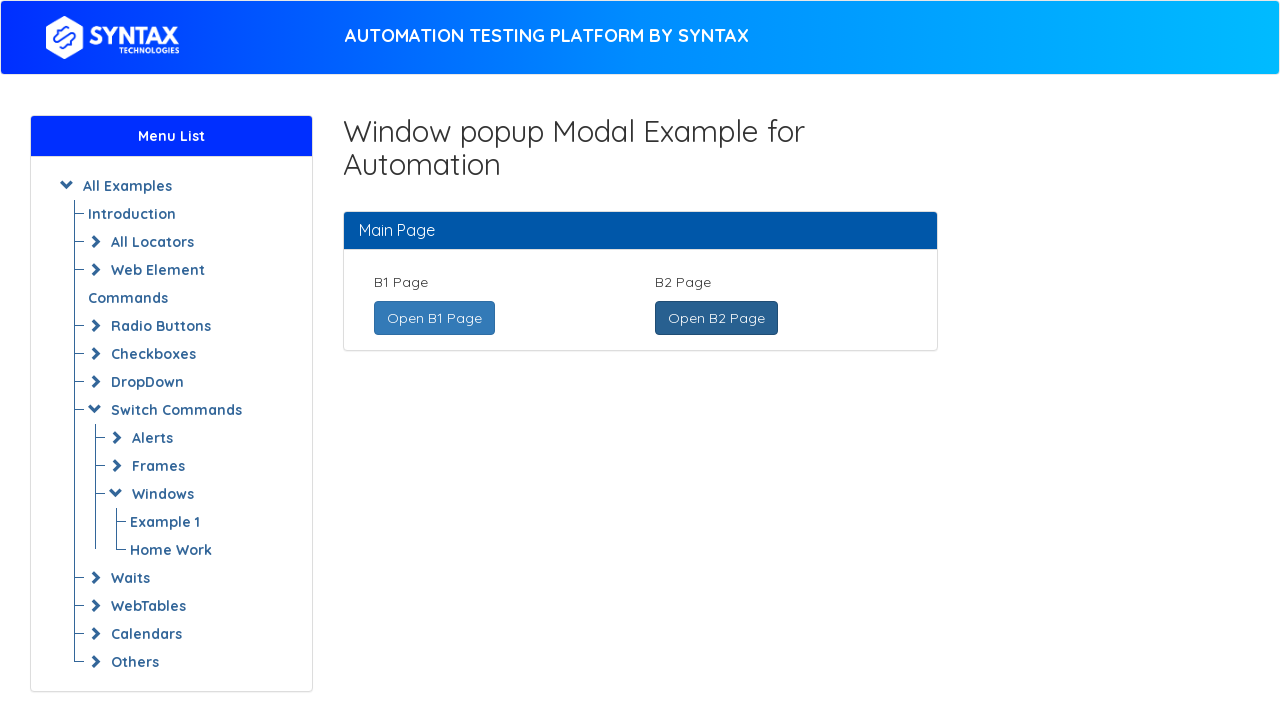

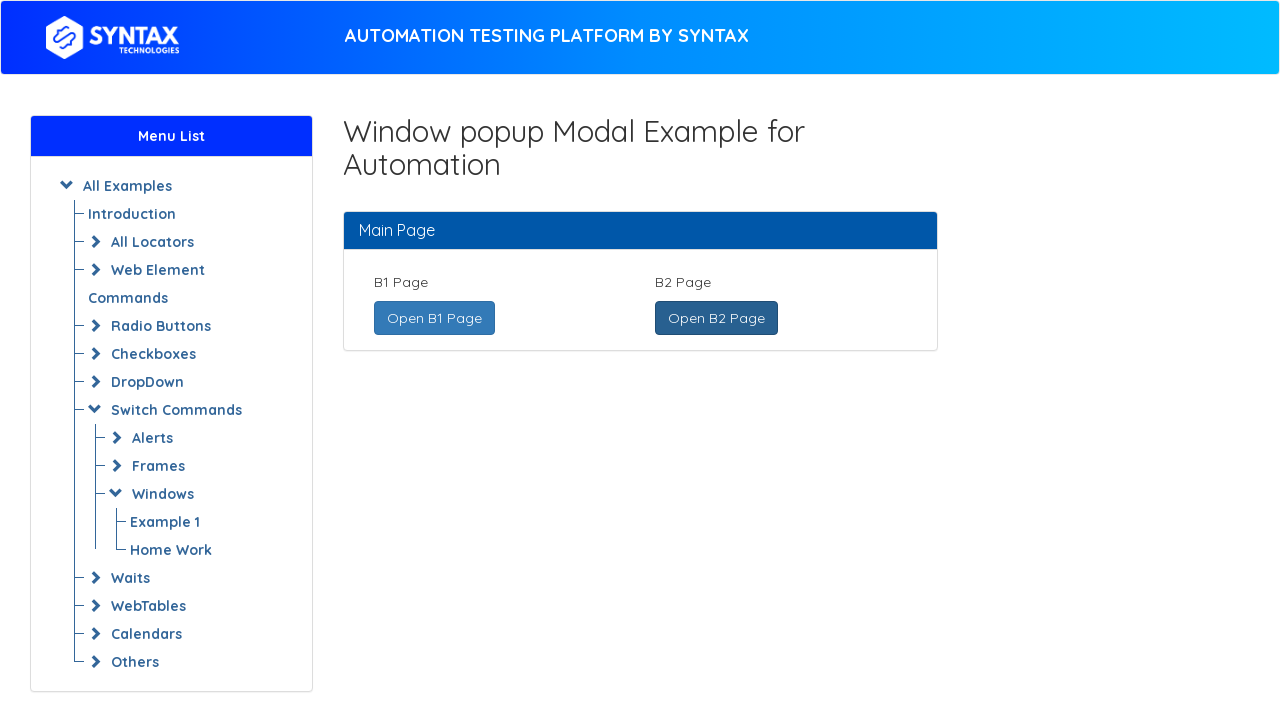